Navigates to blog page and verifies that articles are displayed and gets the size of the first article

Starting URL: https://www.actitime.com

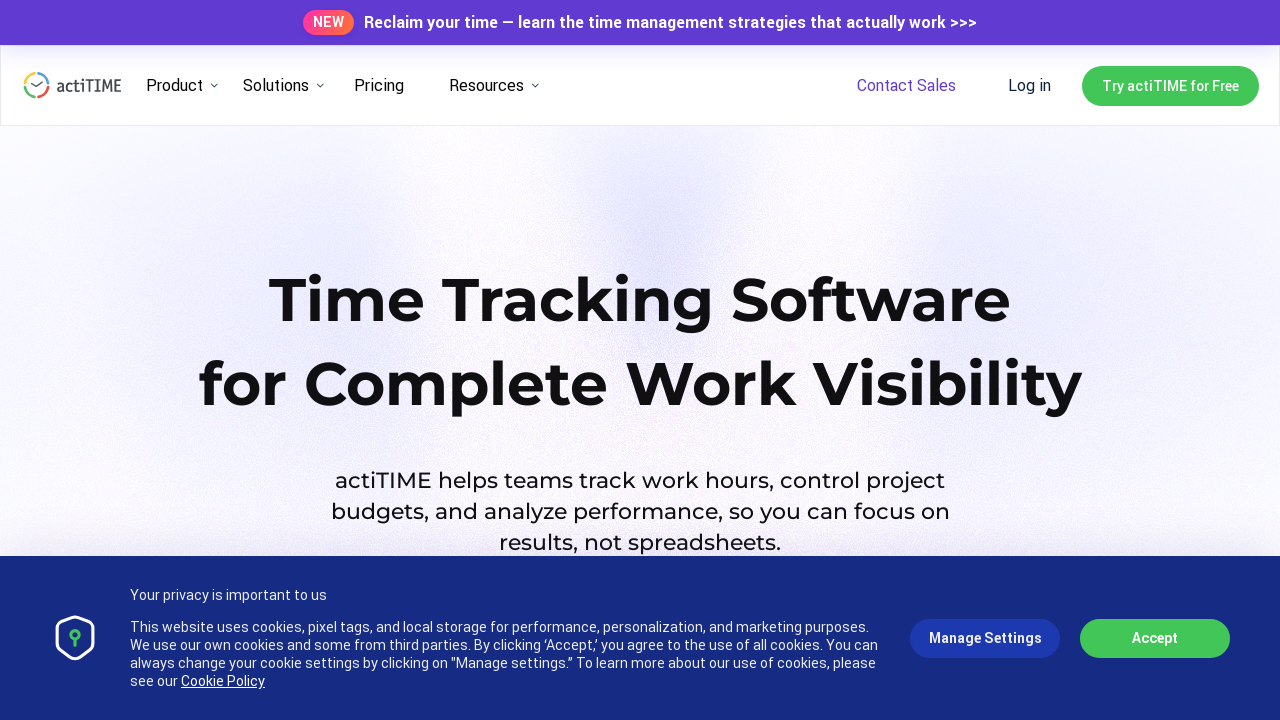

Clicked on Blog menu link at (269, 361) on a:text('Blog')
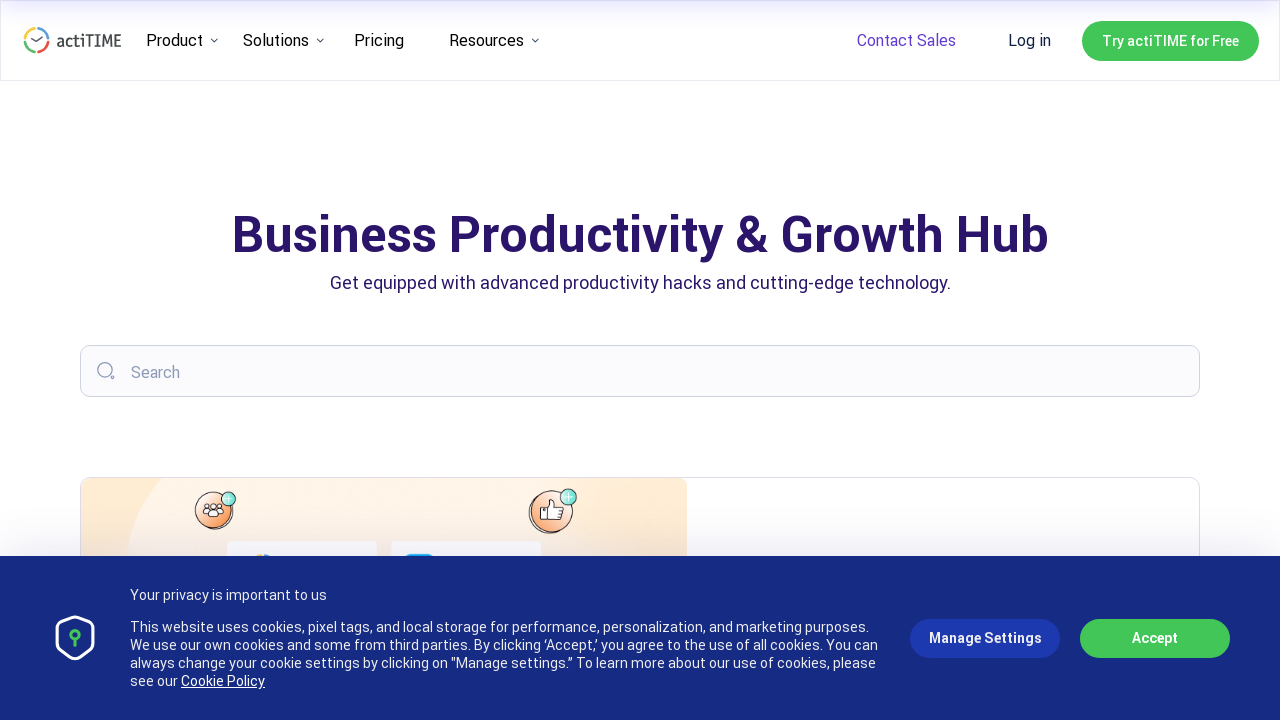

Located first article element
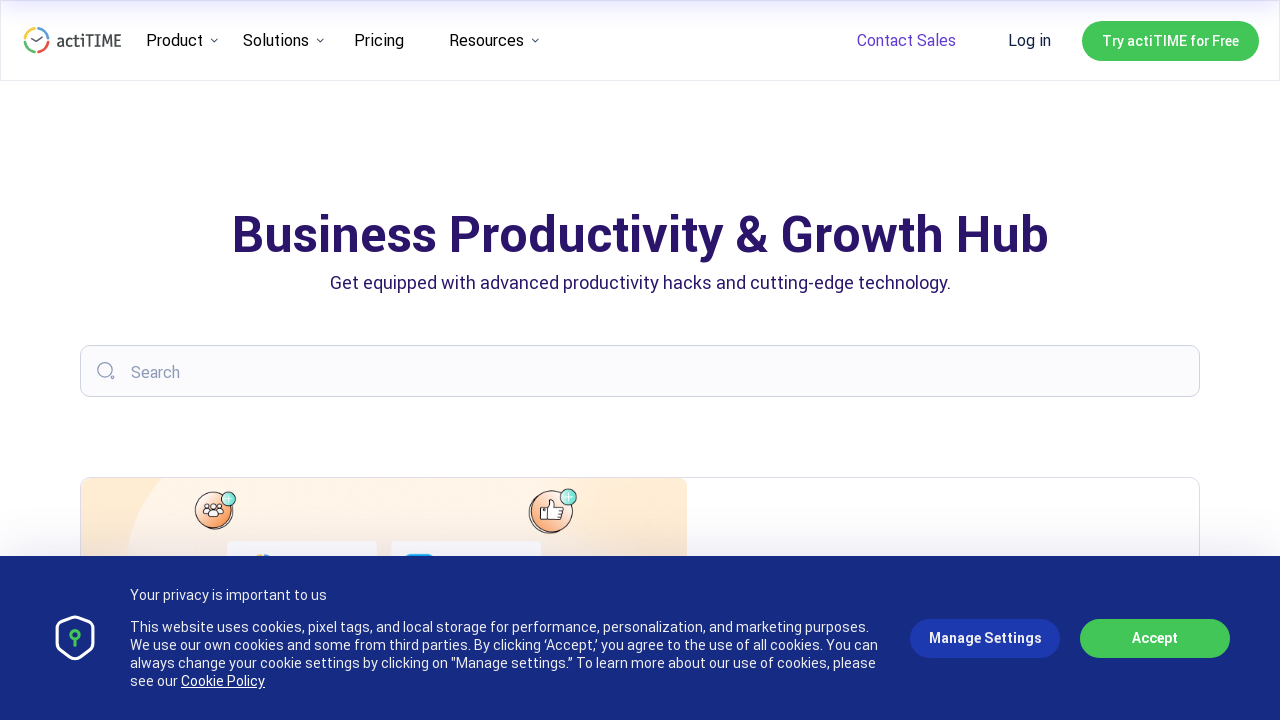

Verified that article is visible
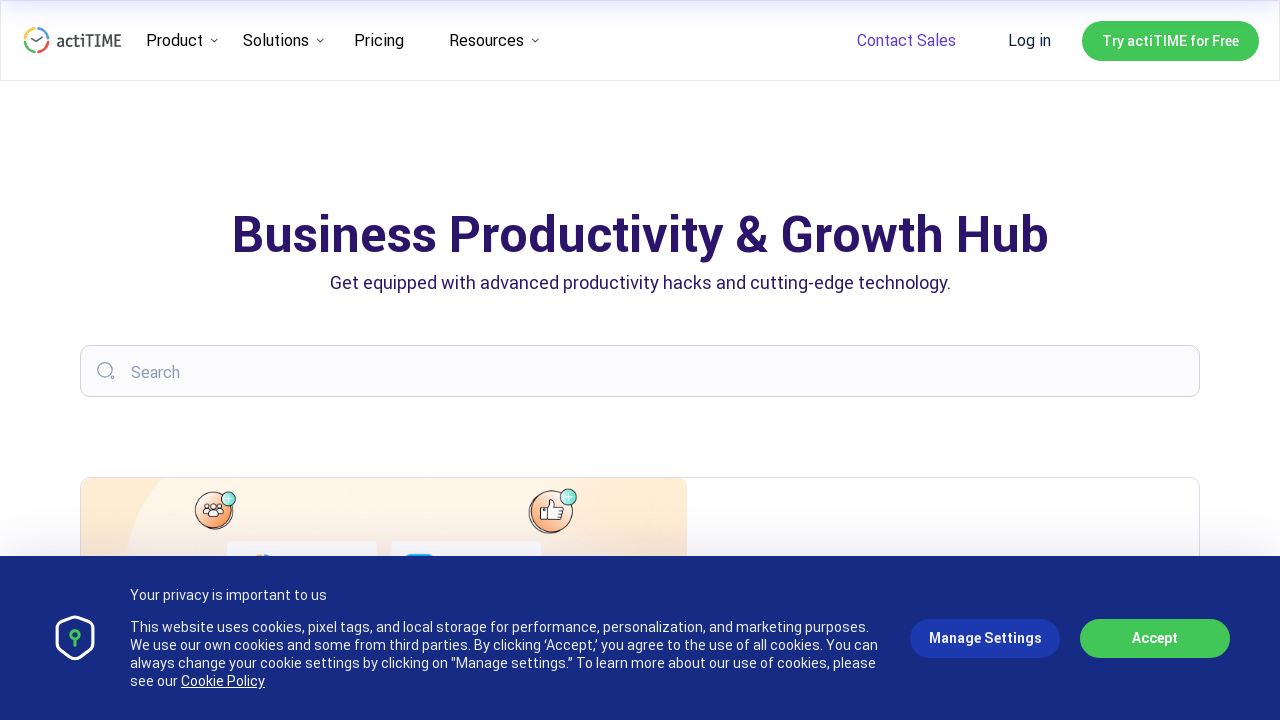

Retrieved bounding box of the first article
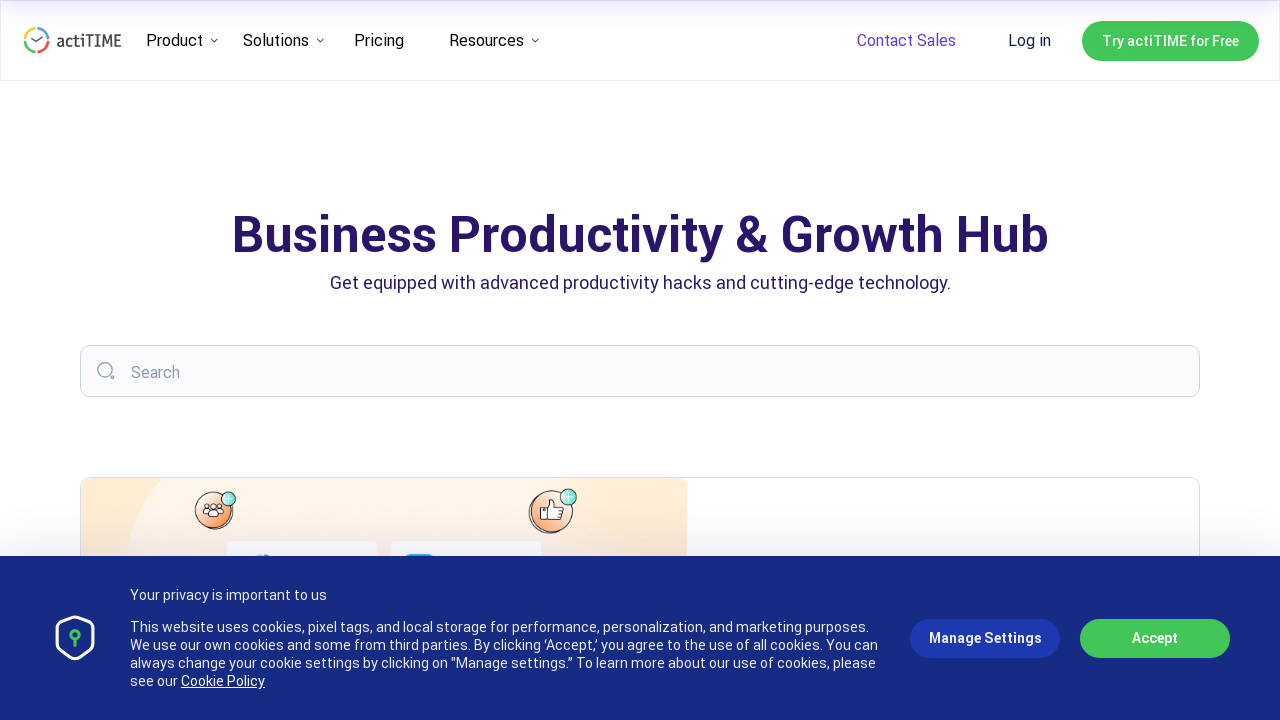

Article dimensions - Width: 545, Height: 445
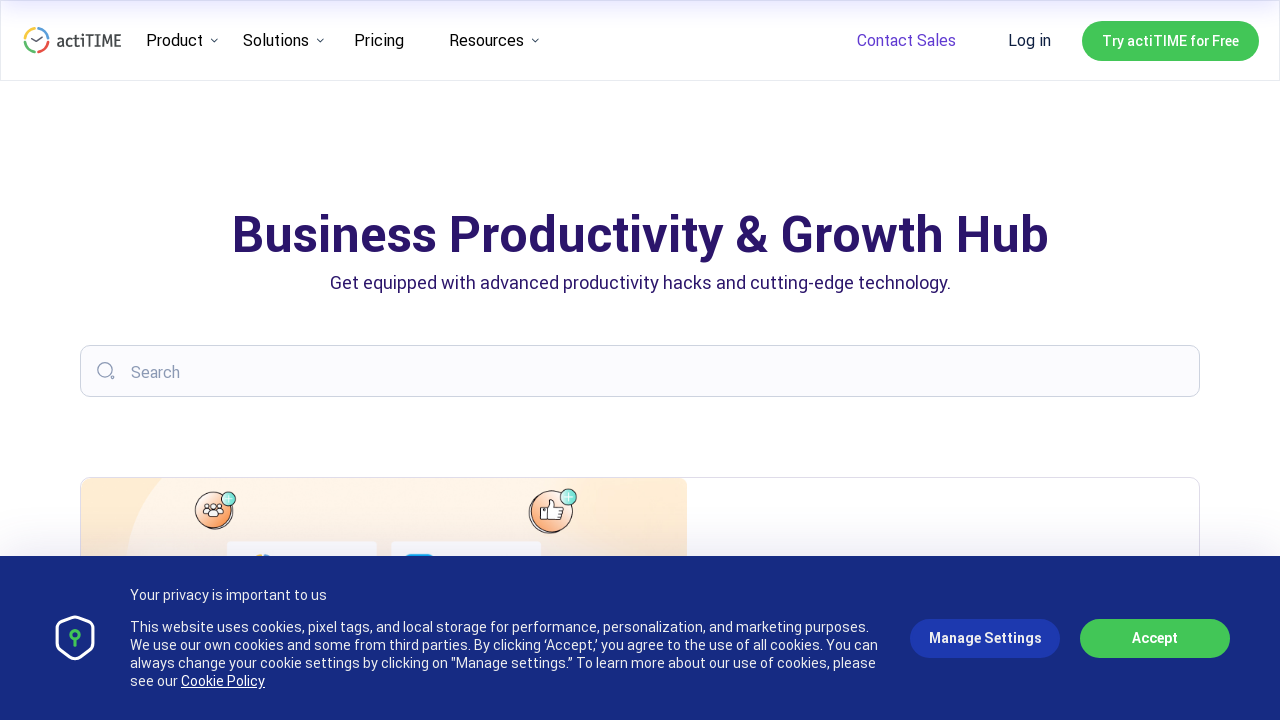

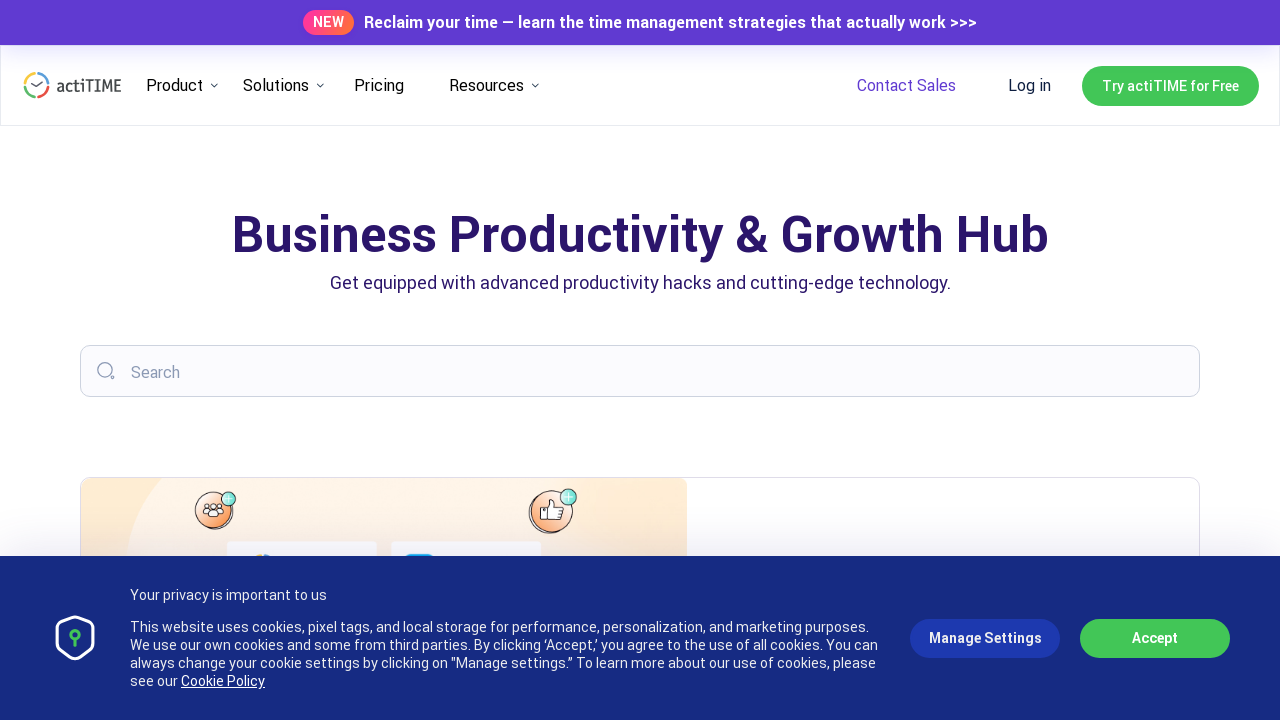